Tests the username generator website by clicking the fill-all button to auto-populate form fields, enabling underscore and dot options, and submitting the form to generate usernames.

Starting URL: https://www.name-generator.org.uk/username/

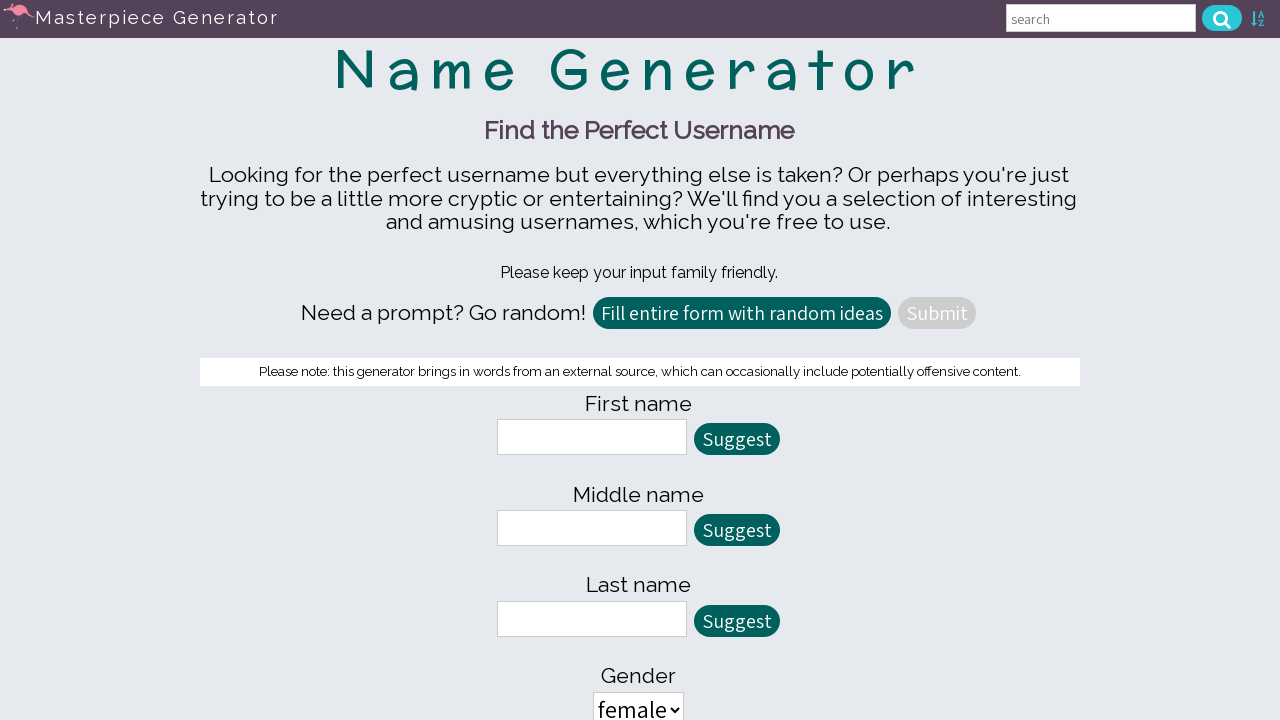

Clicked 'Fill All' button to auto-populate form fields at (742, 313) on #fill_all
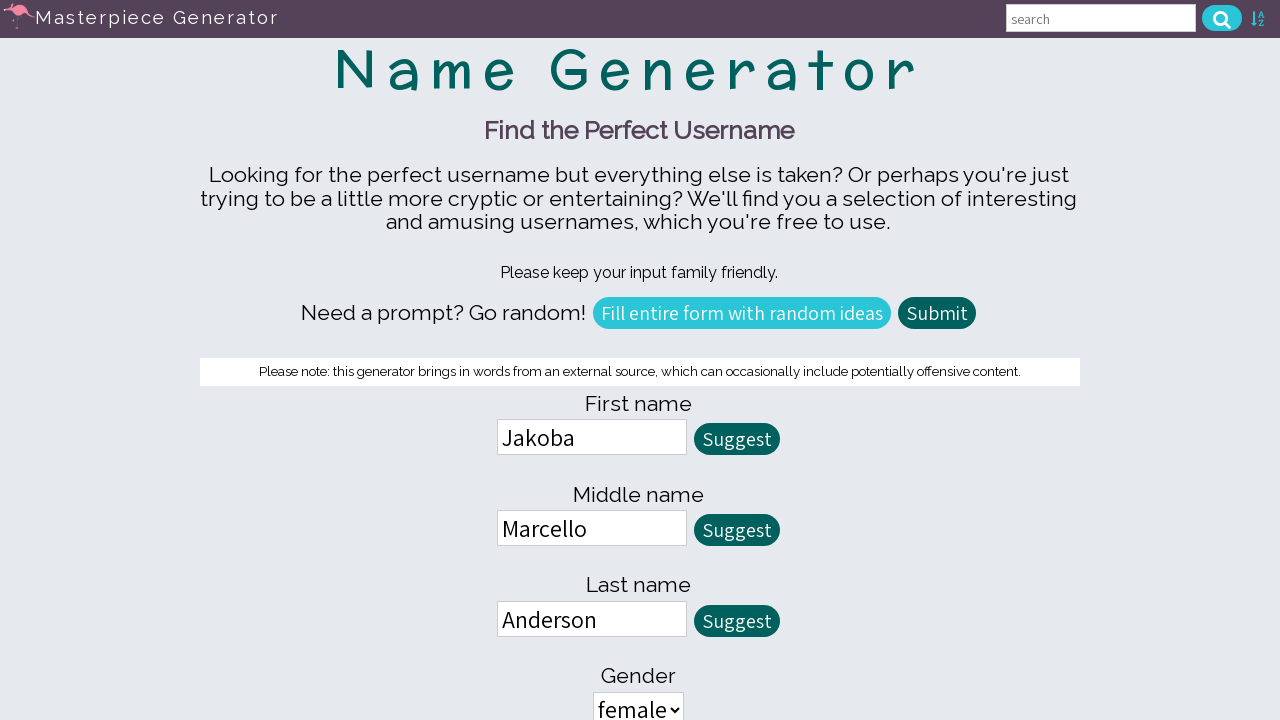

Enabled underscores option at (478, 361) on input[name='allow_underscores']
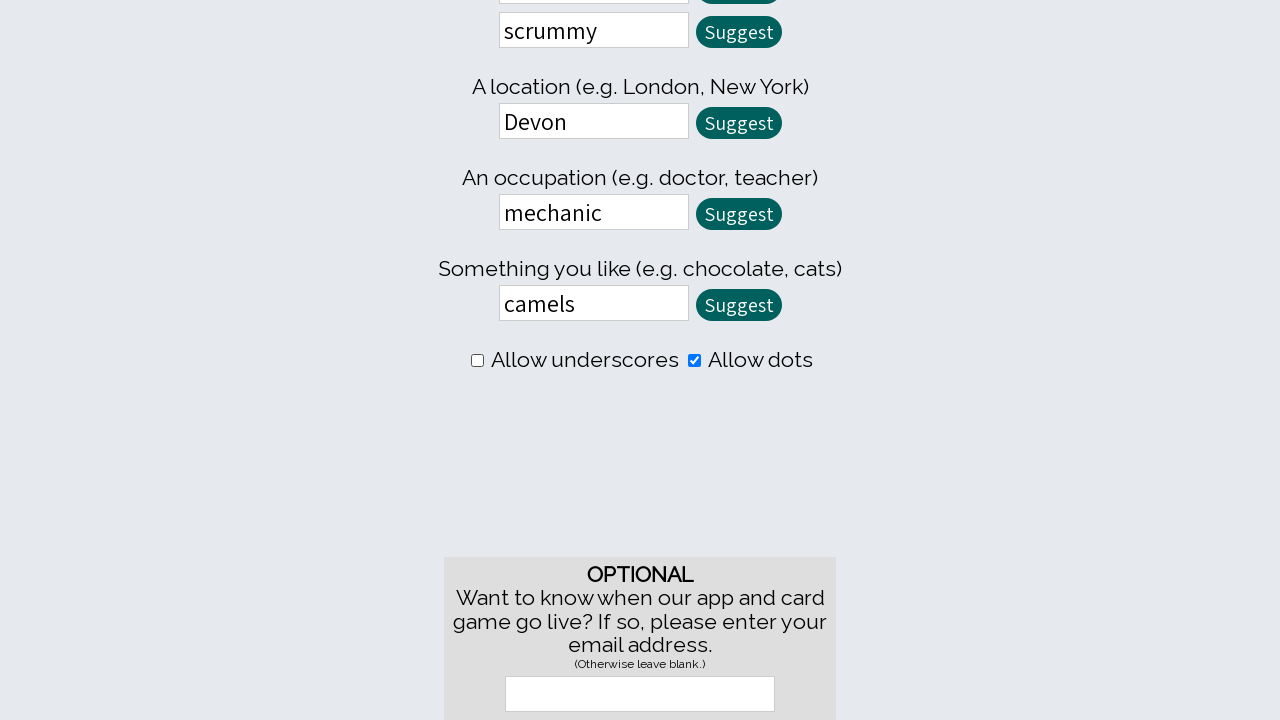

Enabled dots option at (694, 361) on input[name='allow_dots']
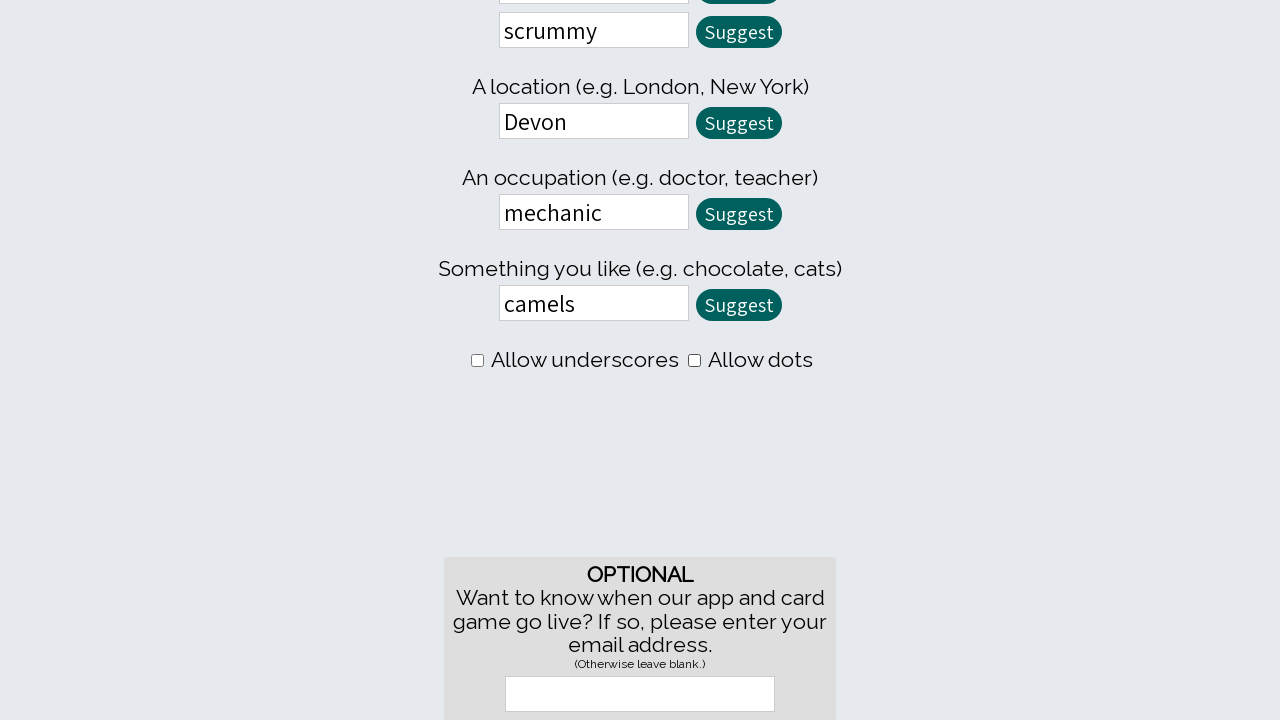

Submitted form to generate usernames at (937, 313) on #quick_submit
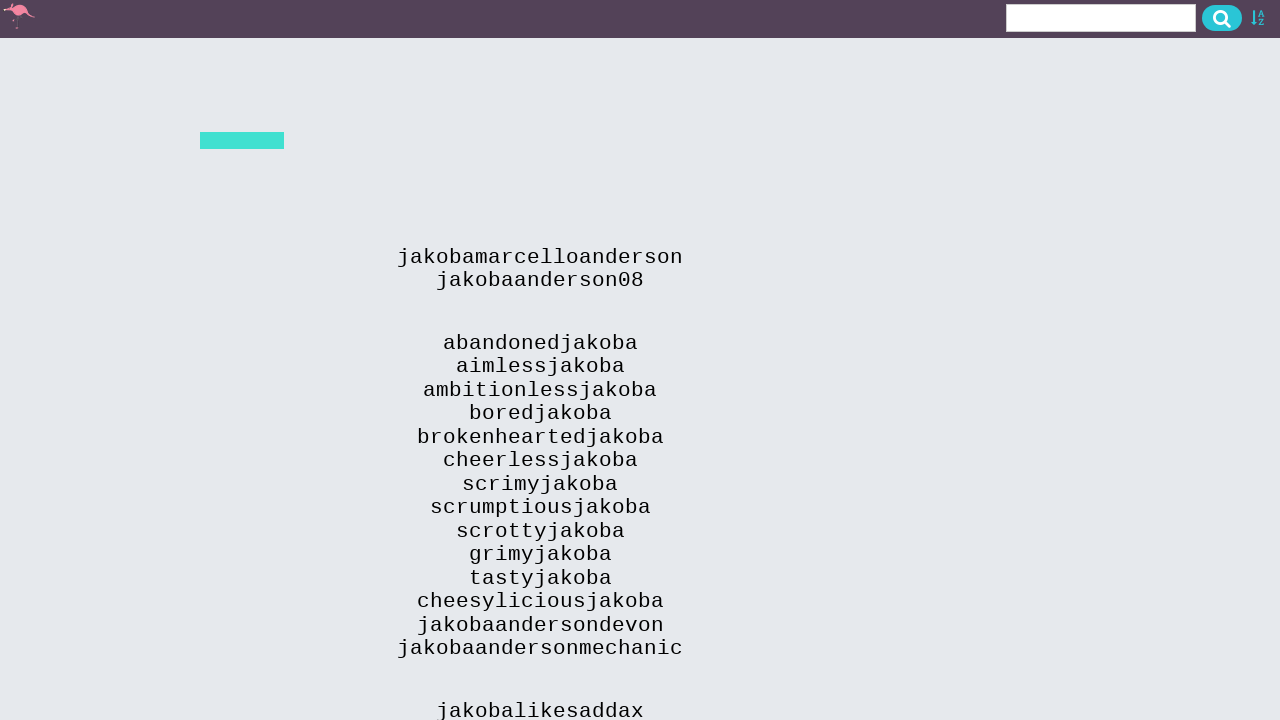

Generated usernames appeared on page
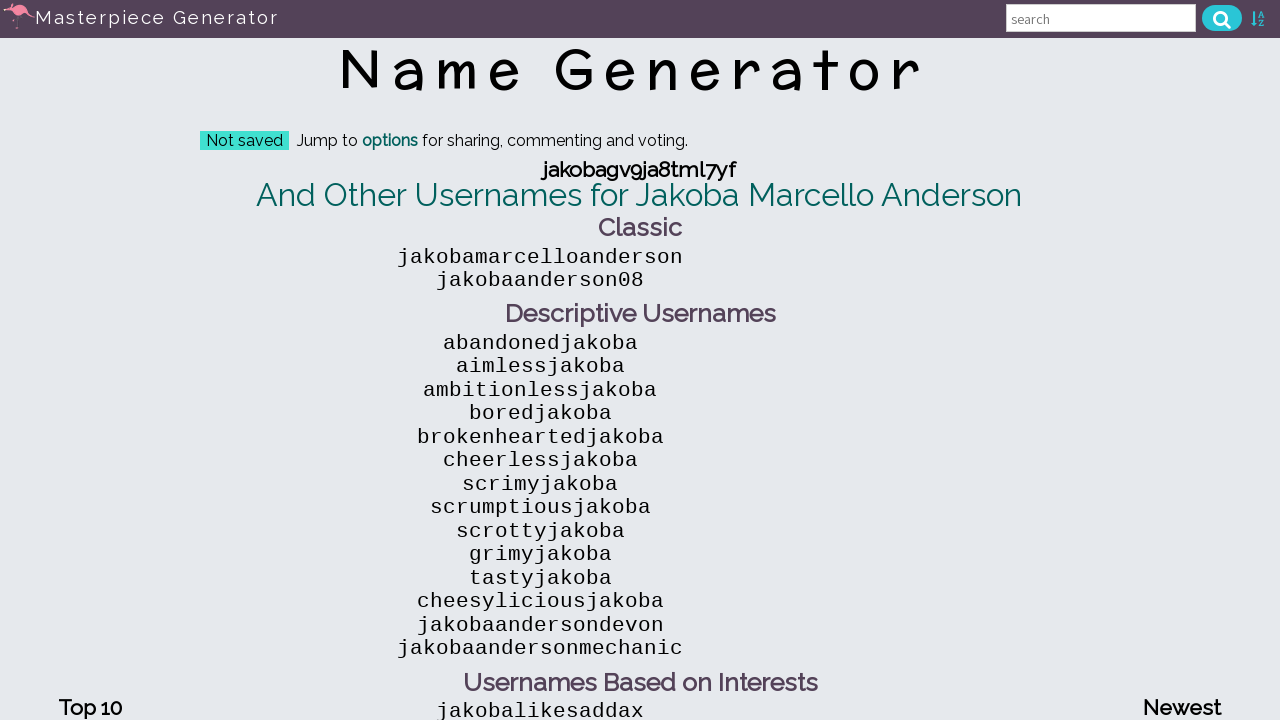

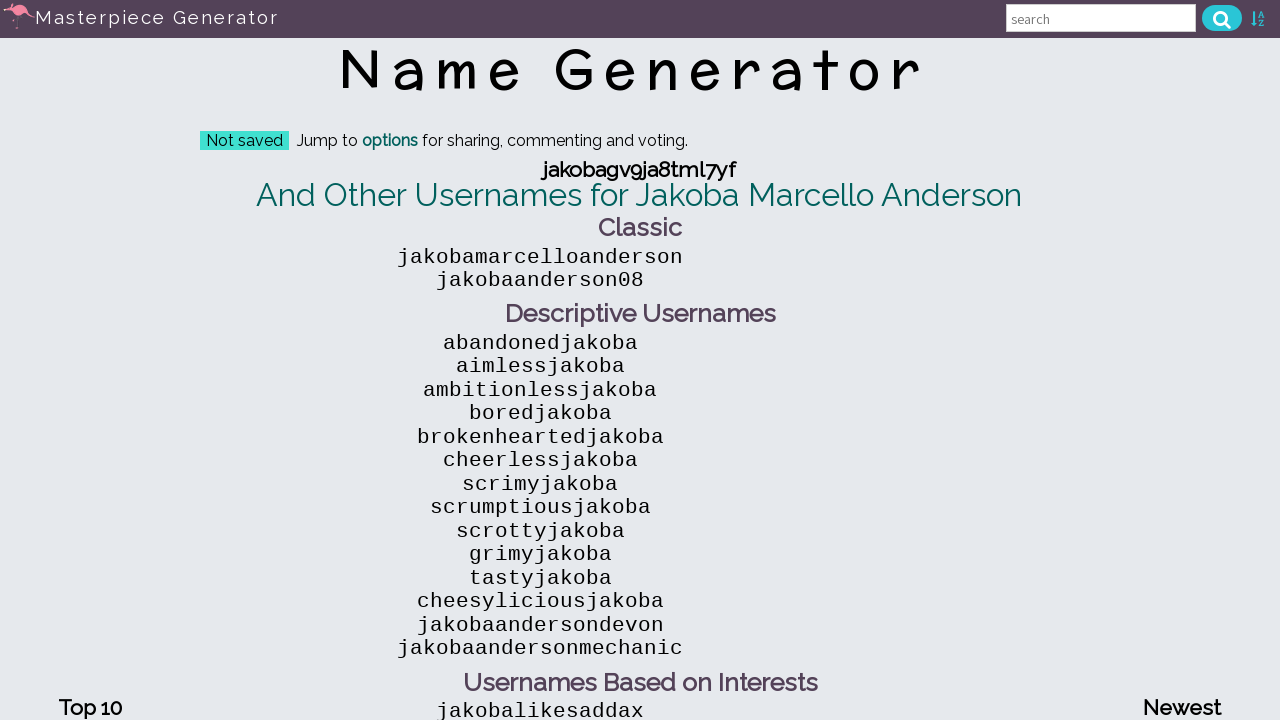